Tests a page with dynamically loading images by waiting for text to appear and verifying image element is loaded

Starting URL: https://bonigarcia.dev/selenium-webdriver-java/loading-images.html

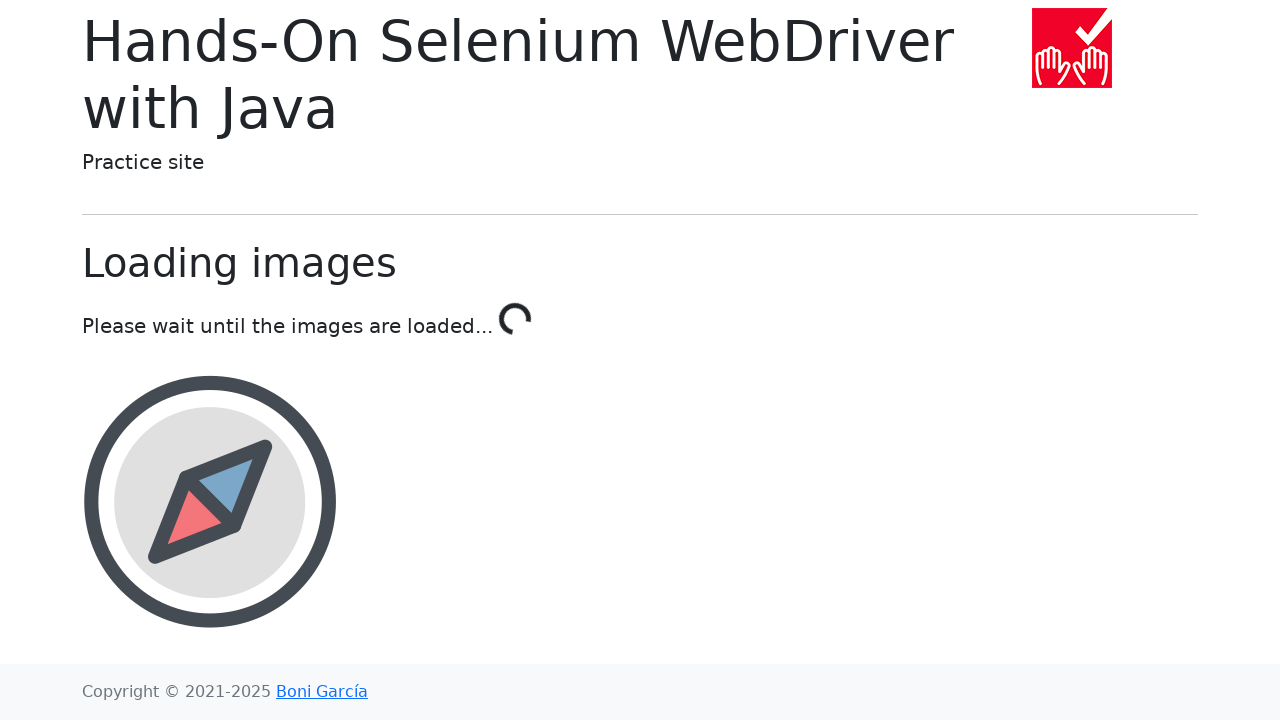

Waited for loading to complete - text changed to 'Done!'
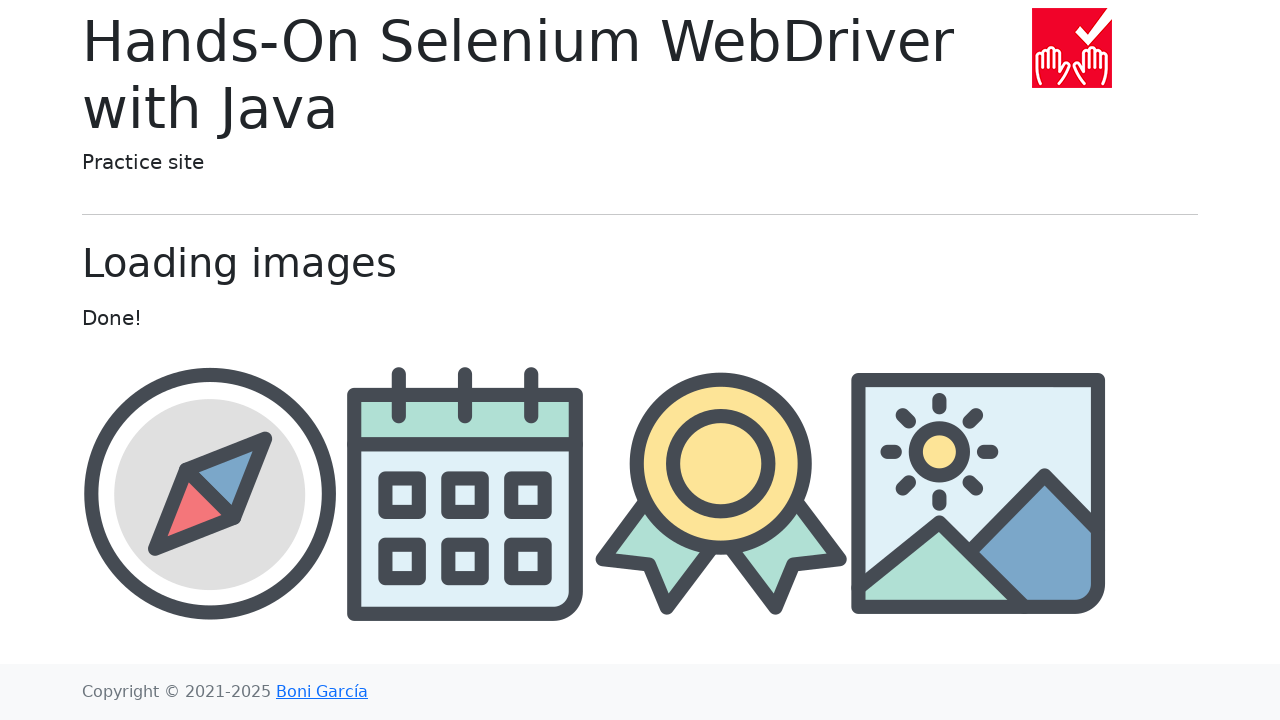

Located award image element
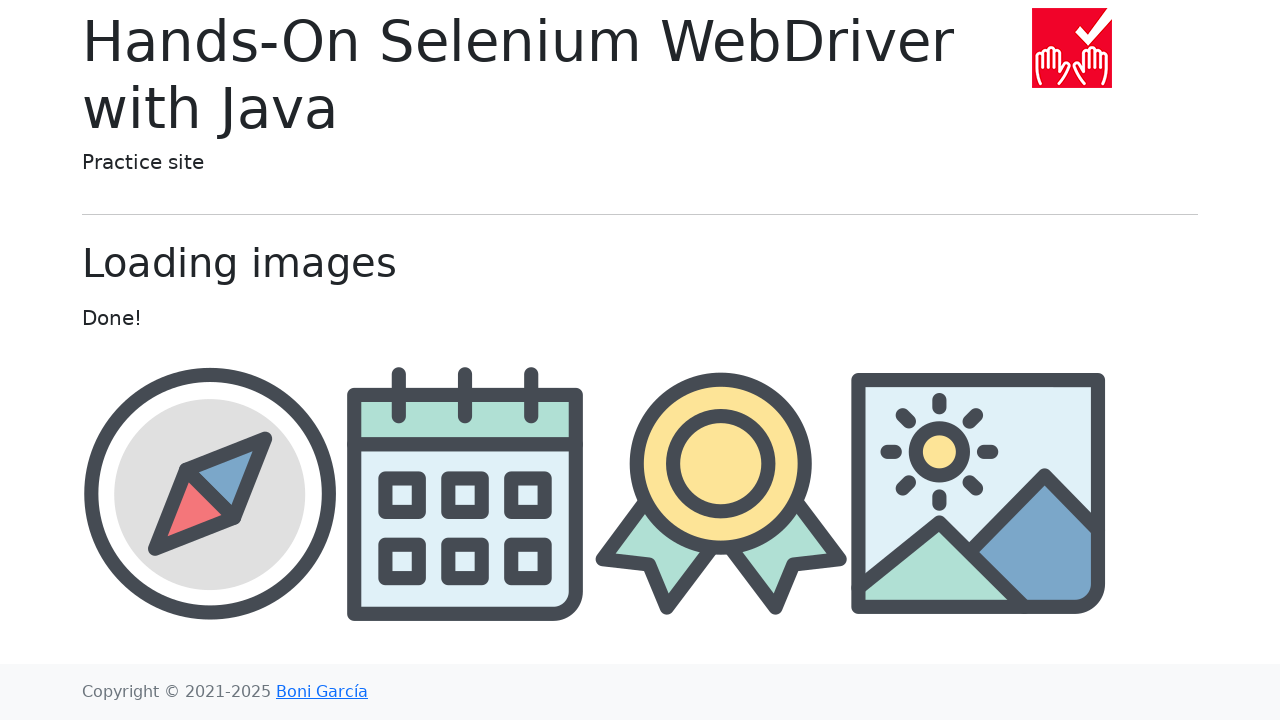

Award image element is now visible and loaded
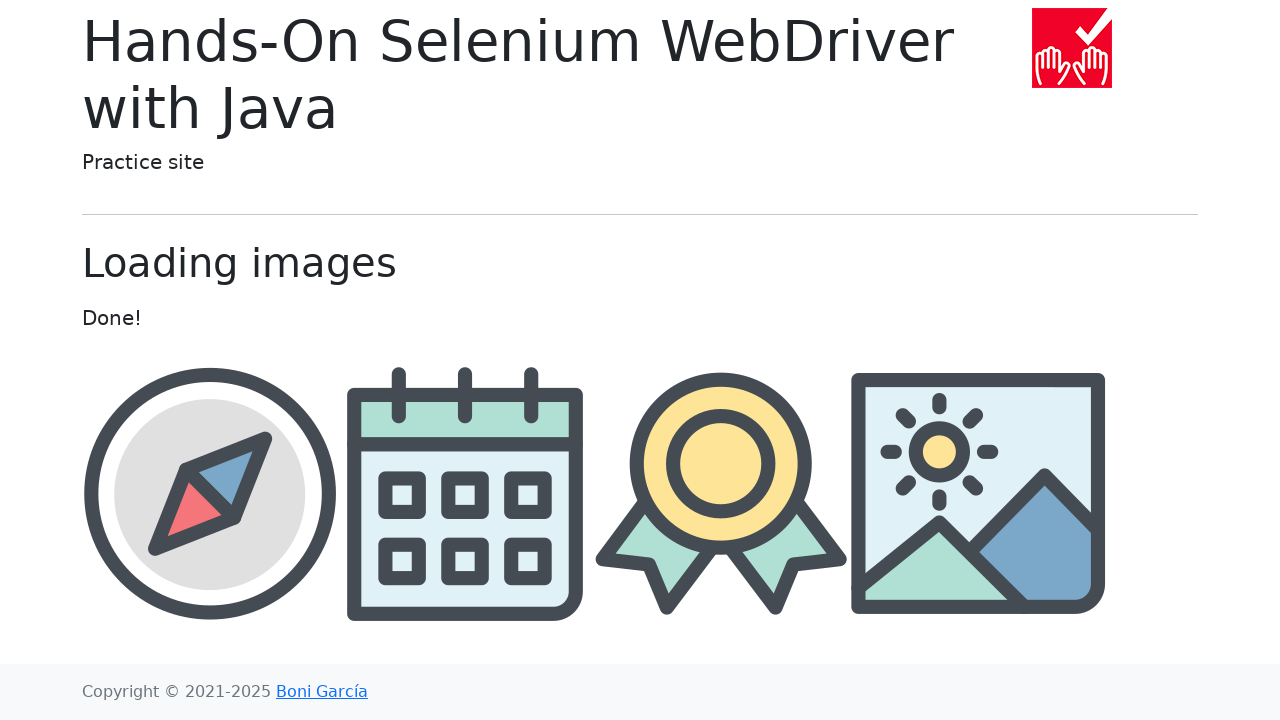

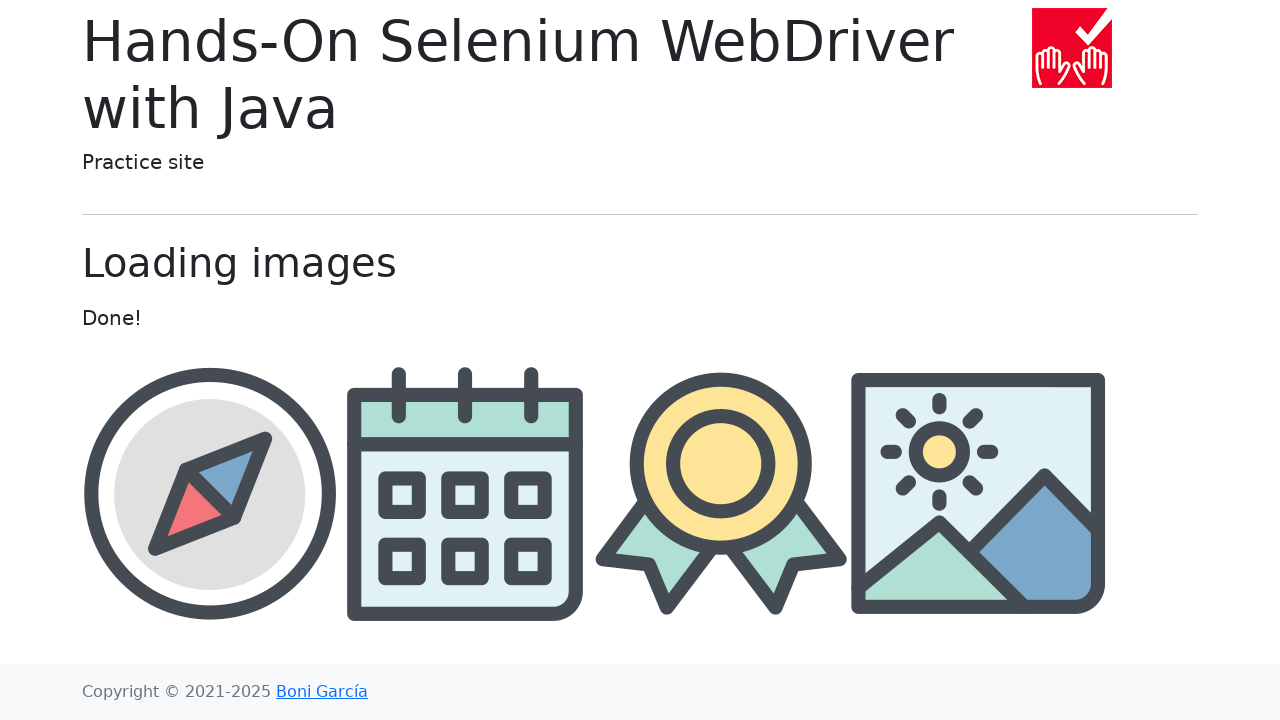